Tests that when instant translation is disabled, entering text does not automatically populate the result box

Starting URL: https://translate.google.com

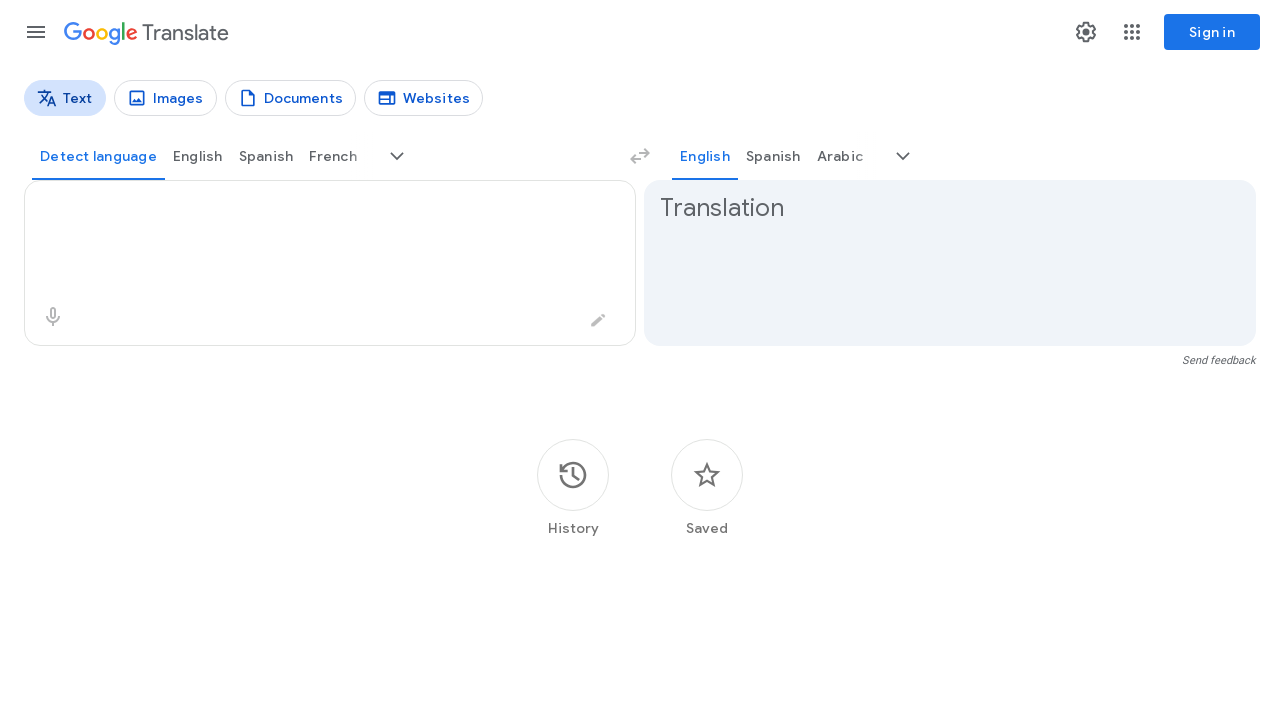

Source text textarea loaded on Google Translate
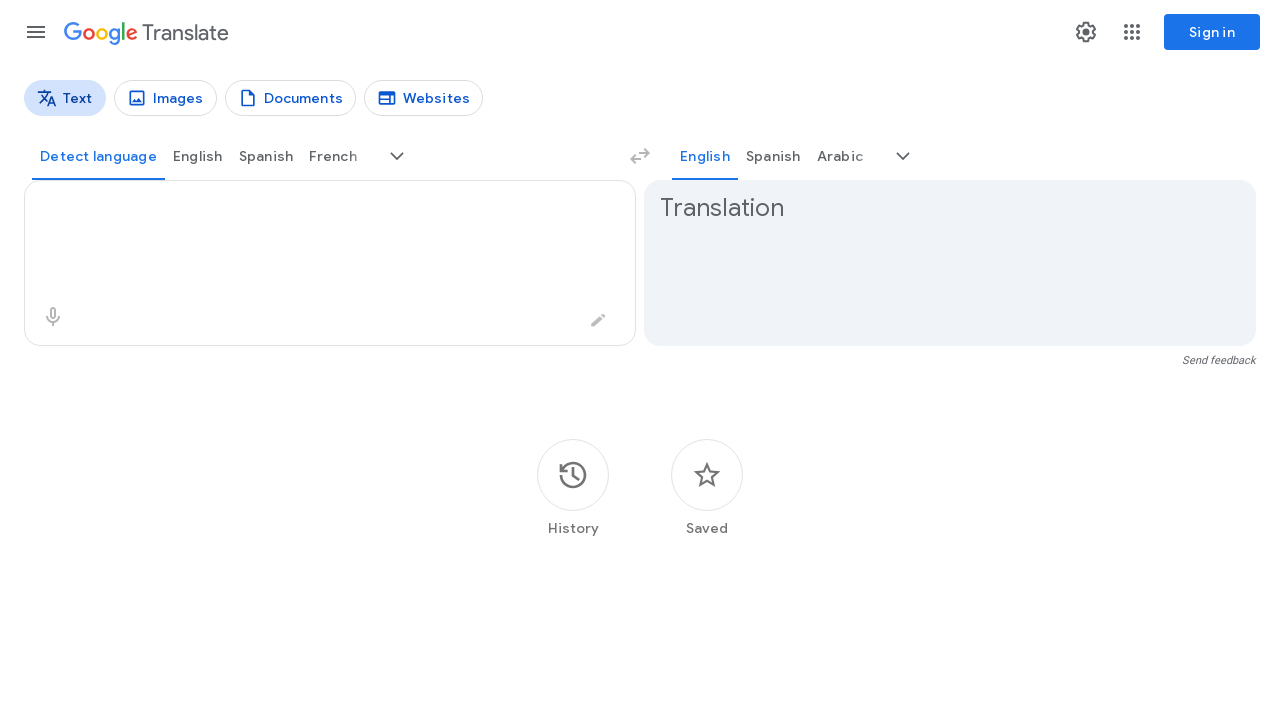

Clicked settings/more options button at (1086, 32) on [aria-label='More options'] >> internal:or="[aria-label='Settings']" >> nth=0
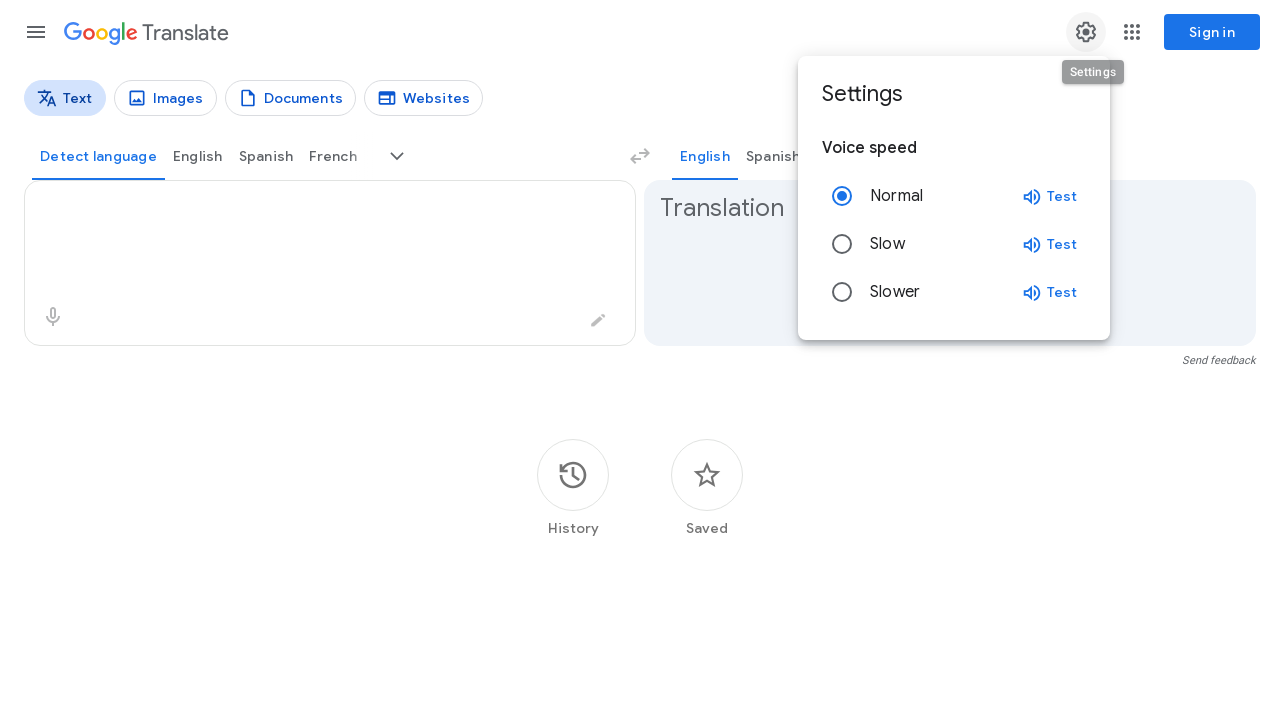

Waited for settings menu to open
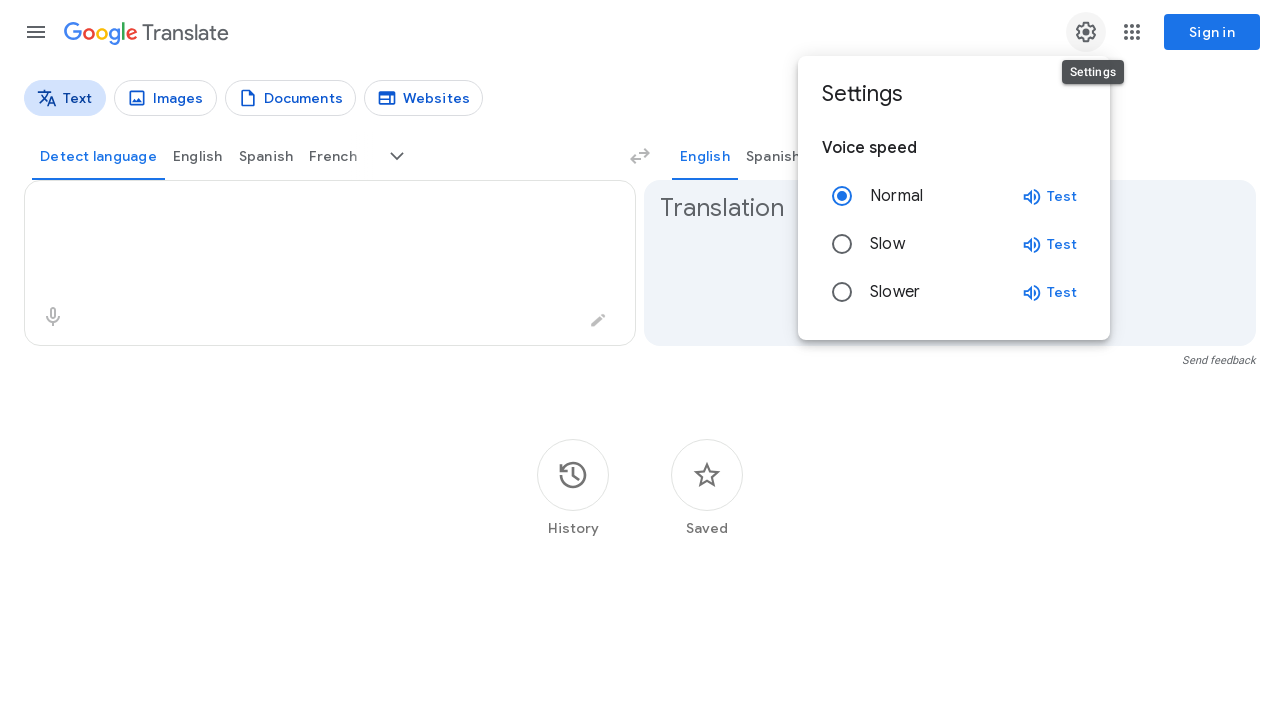

Entered 'test' in source text field on textarea[aria-label='Source text']
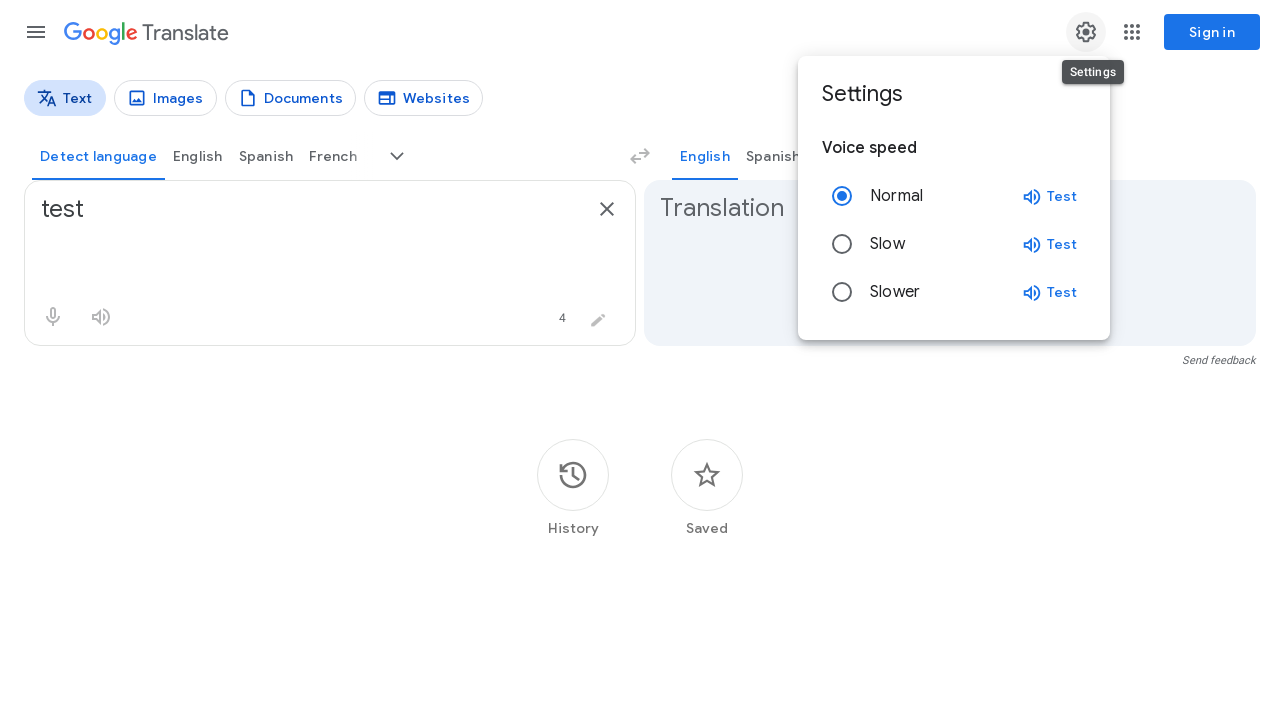

Waited 1 second to verify no automatic translation occurs
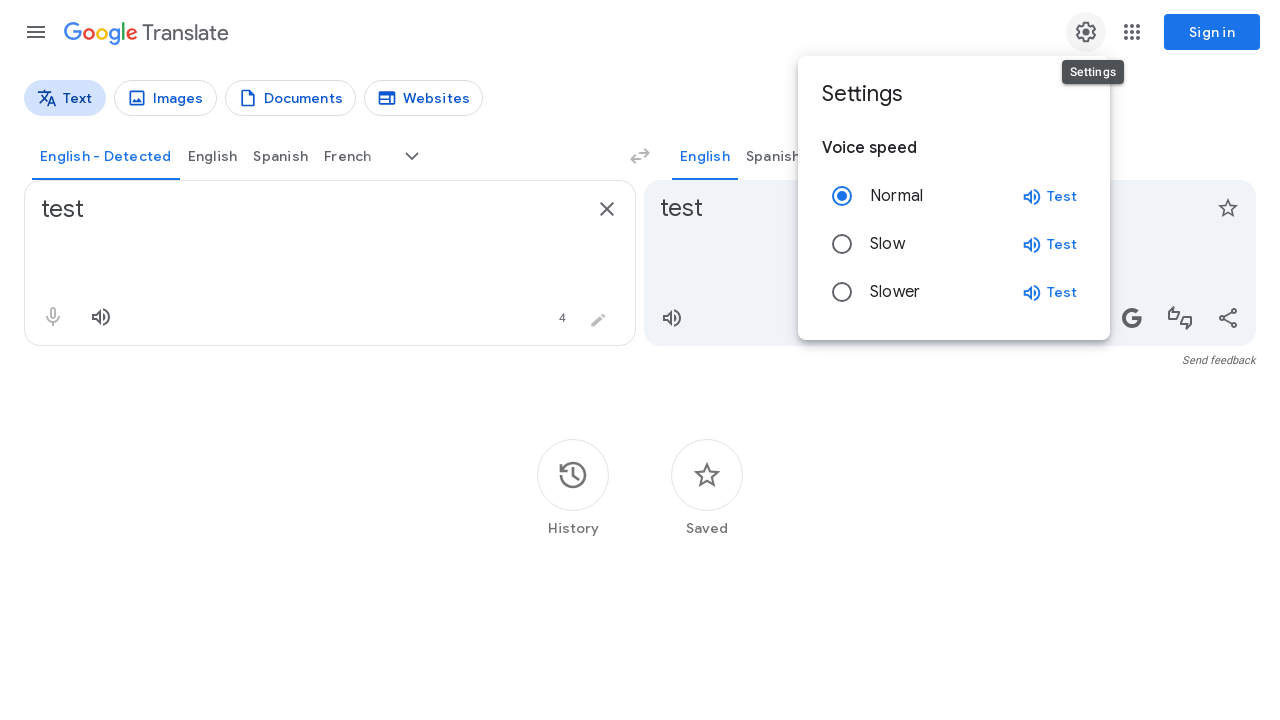

Located translation result box to verify it remains empty
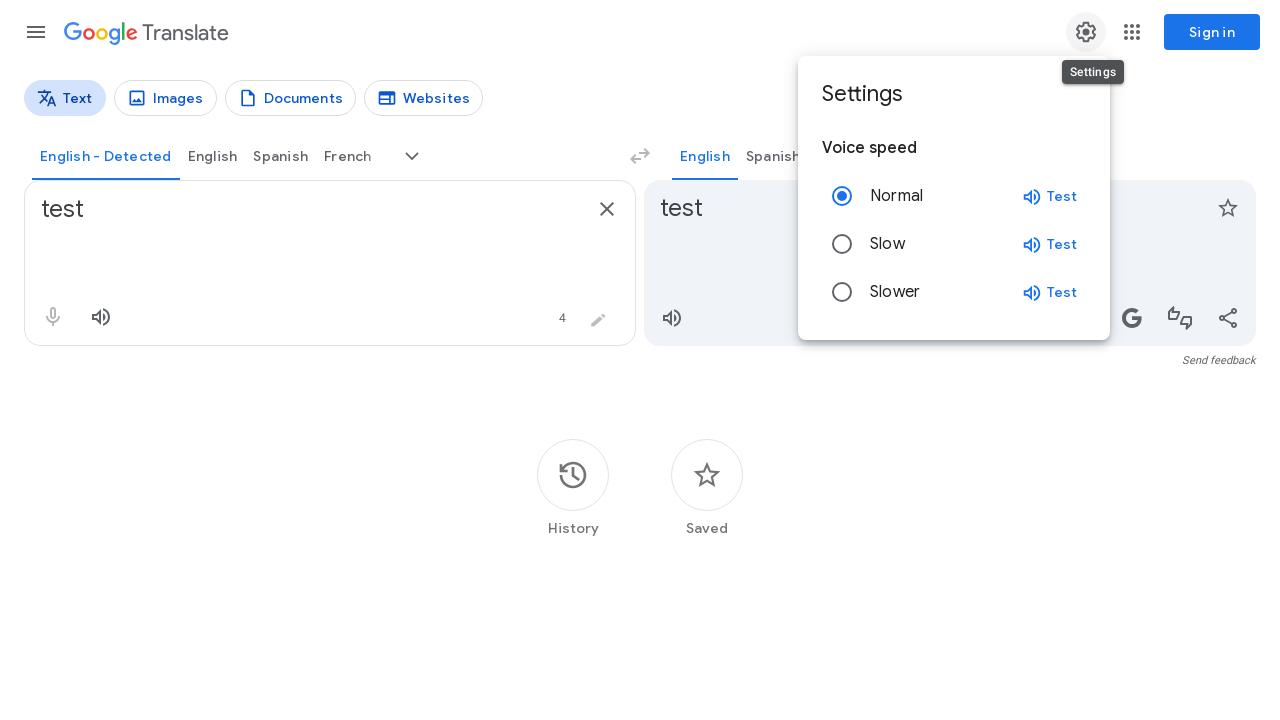

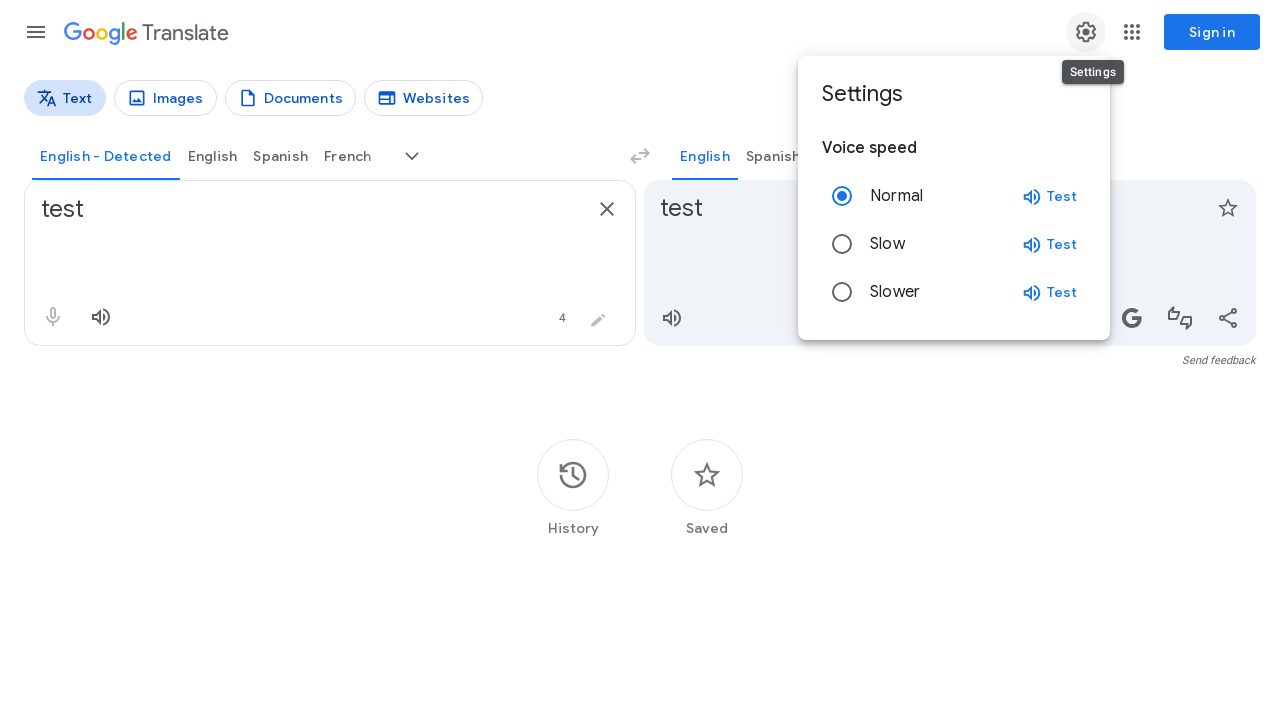